Tests static dropdown selection functionality by selecting currency options using different methods (by index, by visible text, and by value)

Starting URL: https://rahulshettyacademy.com/dropdownsPractise/

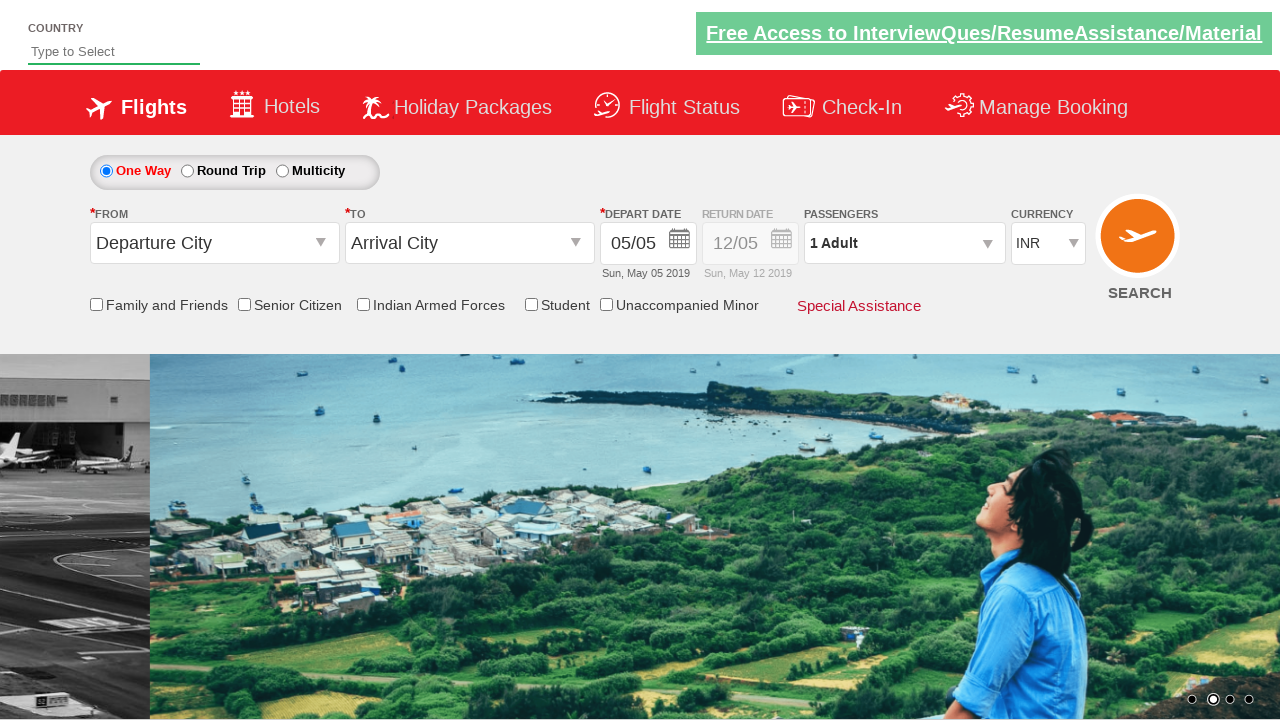

Selected 4th currency option by index (index 3) on #ctl00_mainContent_DropDownListCurrency
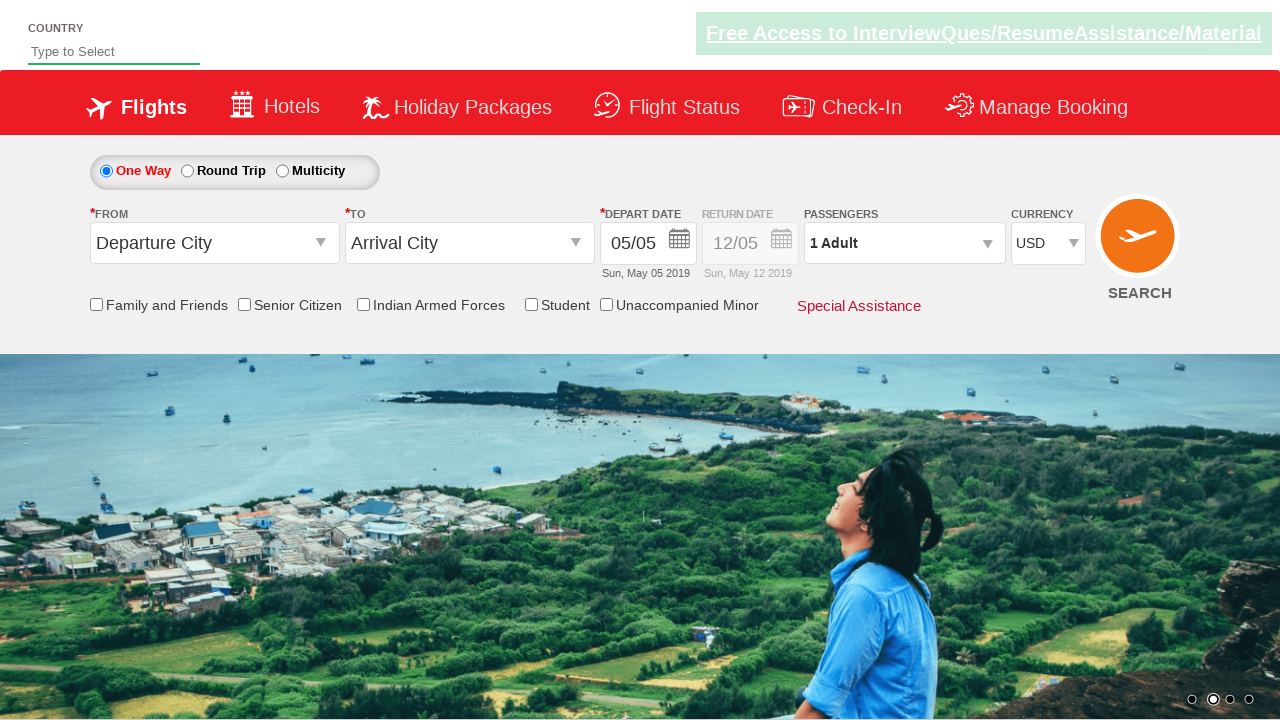

Selected INR currency by visible text on #ctl00_mainContent_DropDownListCurrency
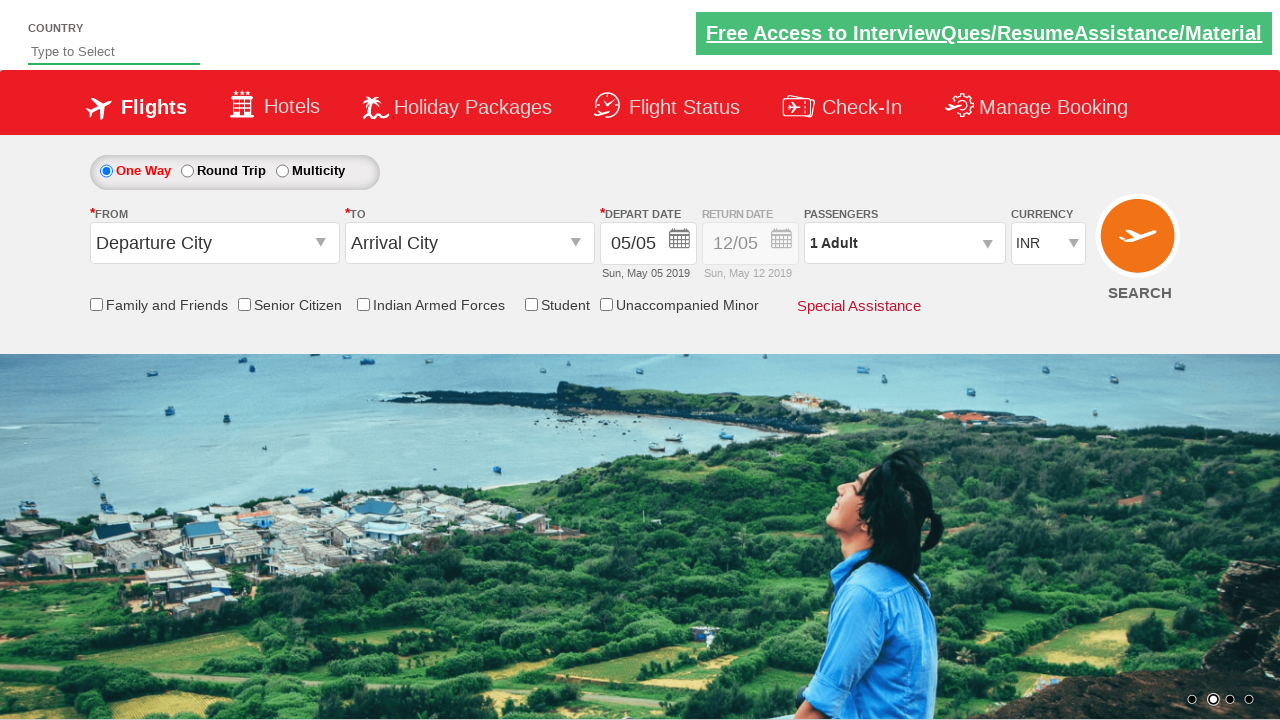

Selected AED currency by value on #ctl00_mainContent_DropDownListCurrency
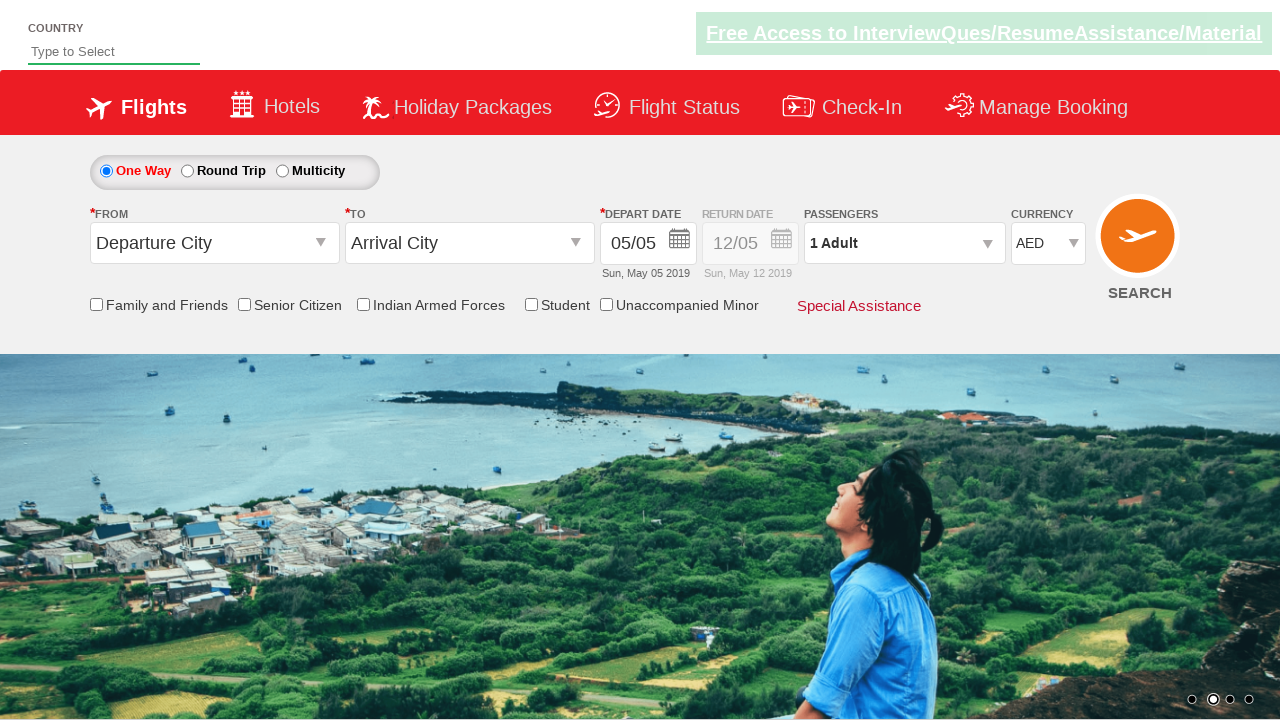

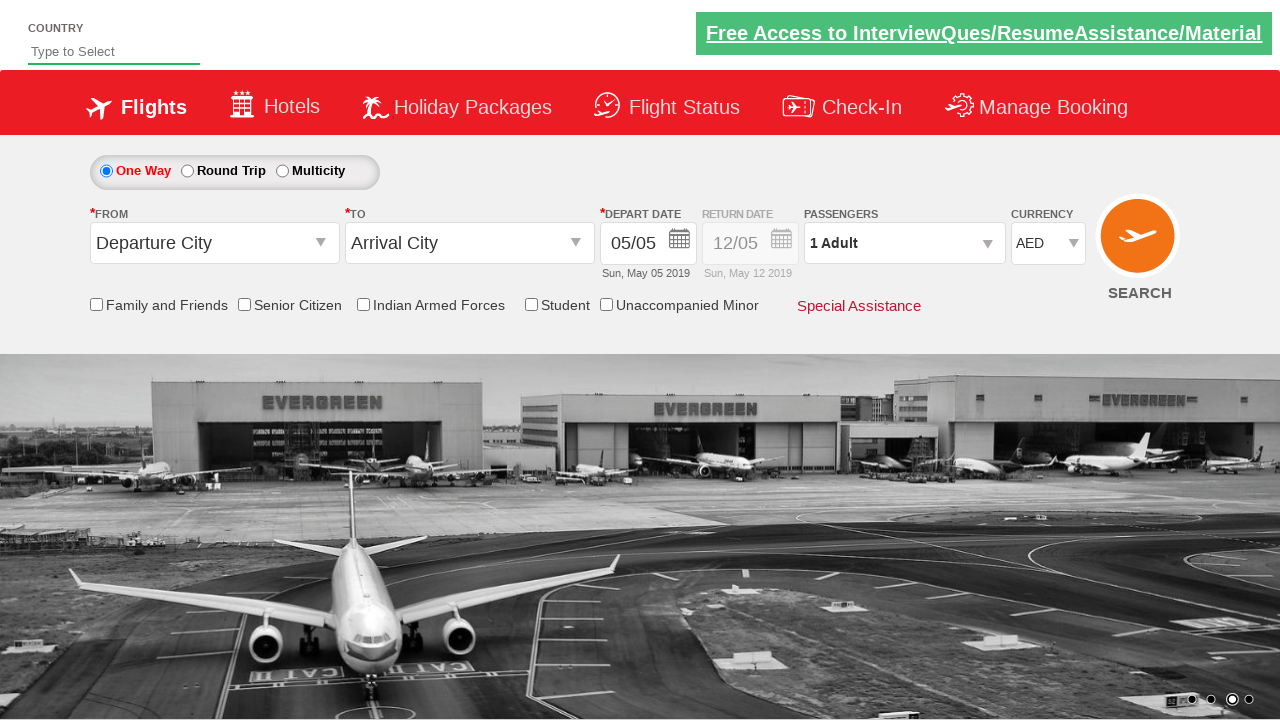